Navigates to Hacker News homepage and verifies that posts with titles and ranks are displayed, then clicks the "More" link to load additional posts.

Starting URL: https://news.ycombinator.com/

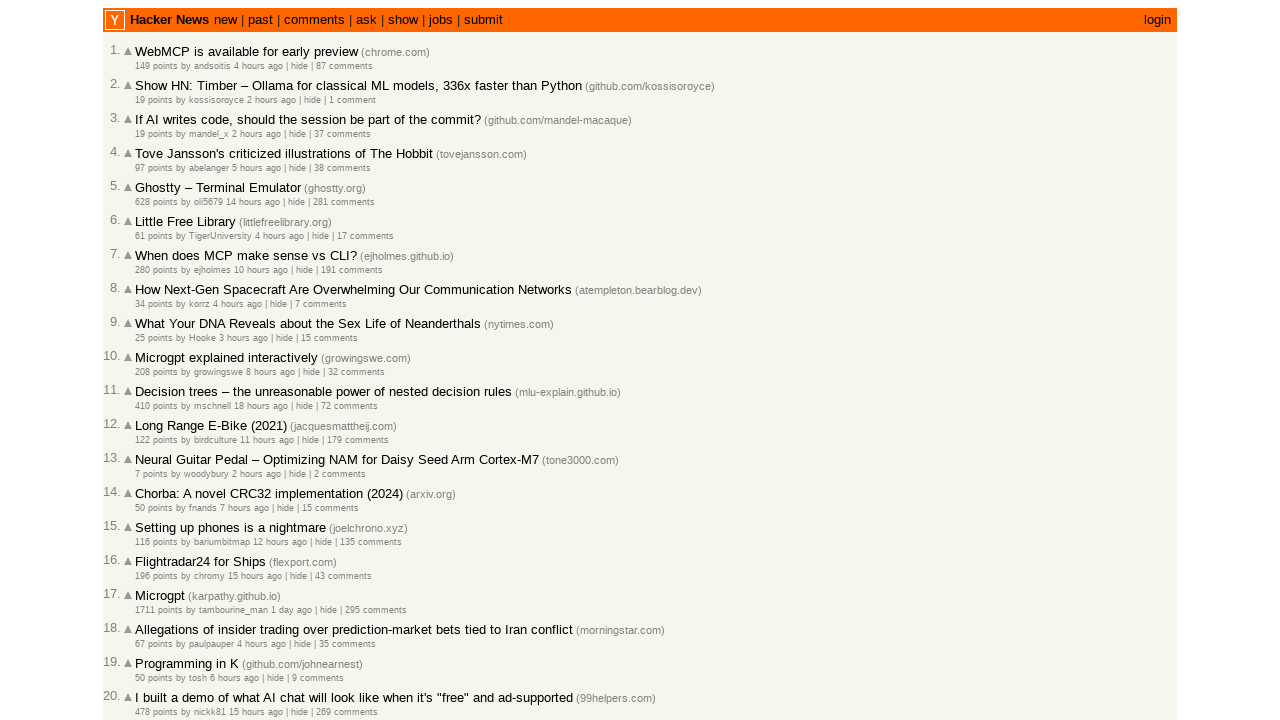

Waited for post elements to load on Hacker News homepage
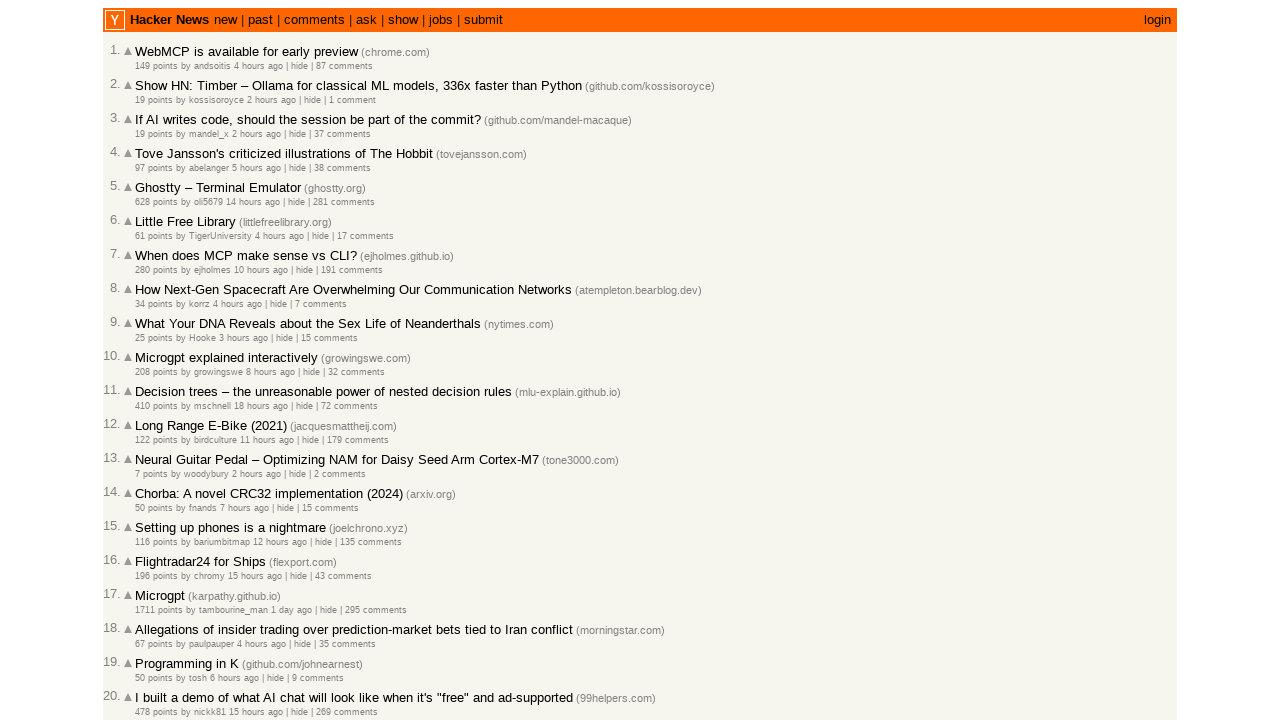

Verified post title links are present
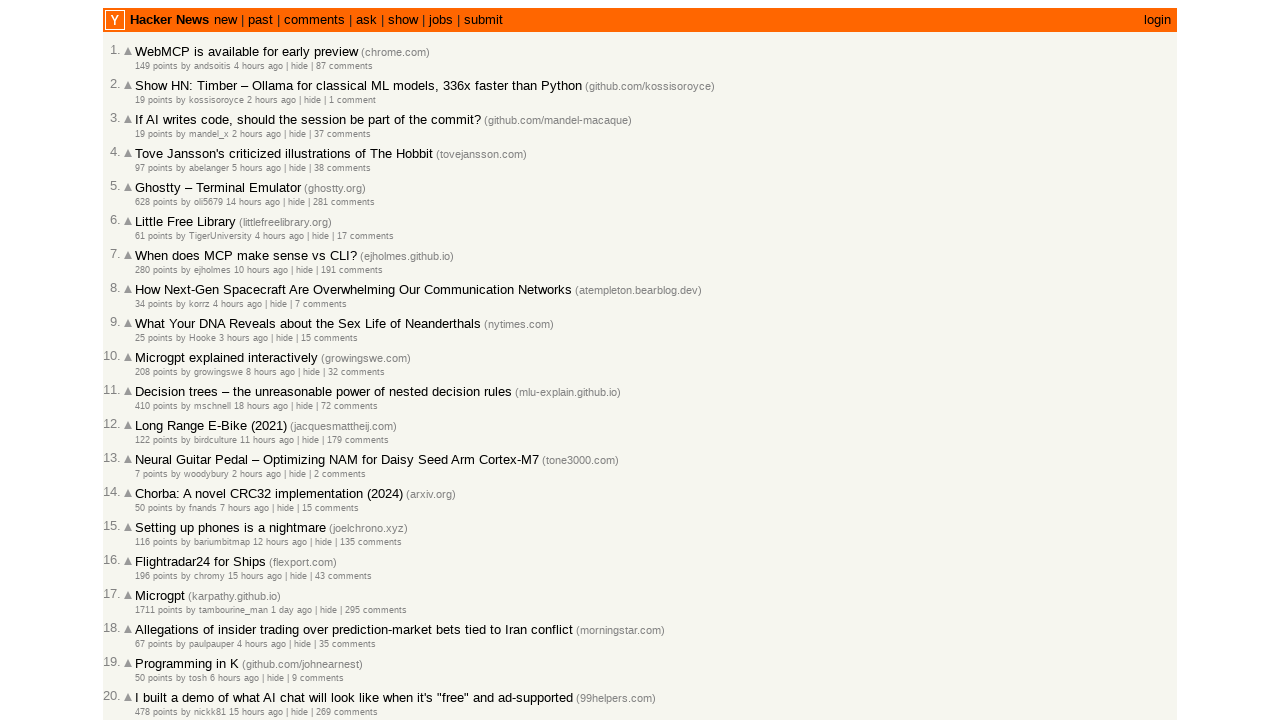

Verified post rank elements are present
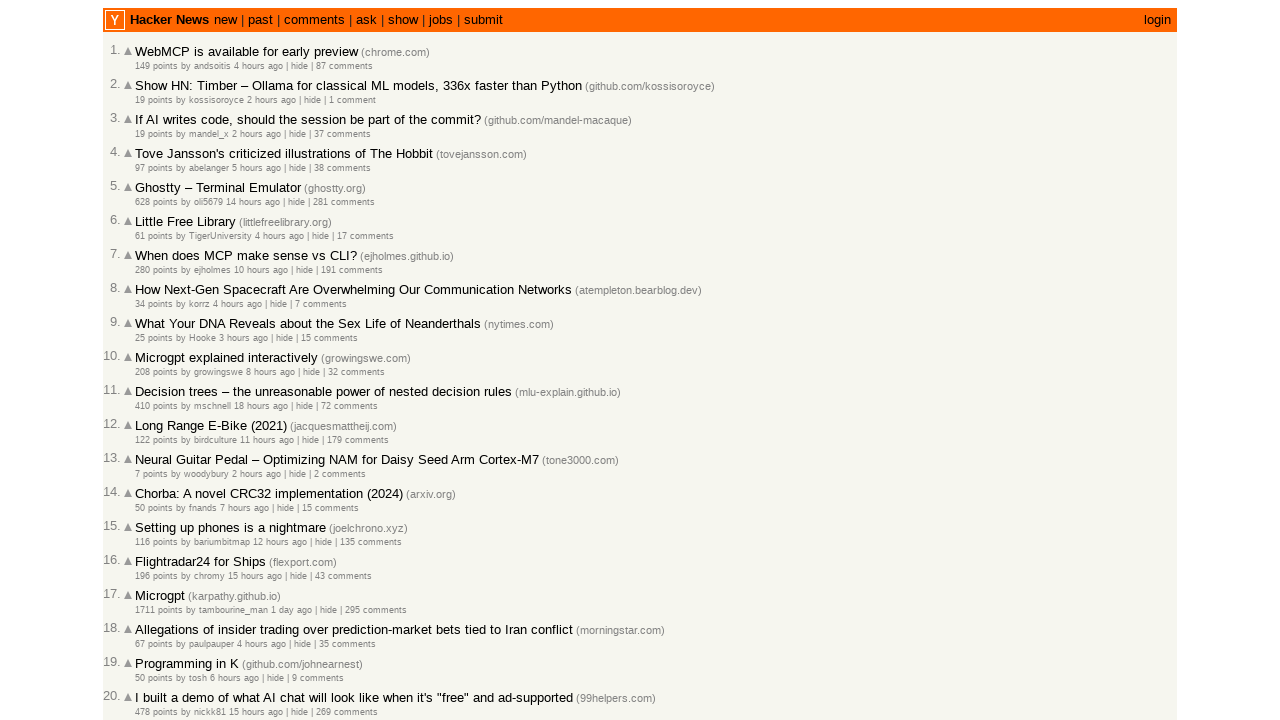

Clicked the 'More' link to load additional posts at (149, 616) on .morelink
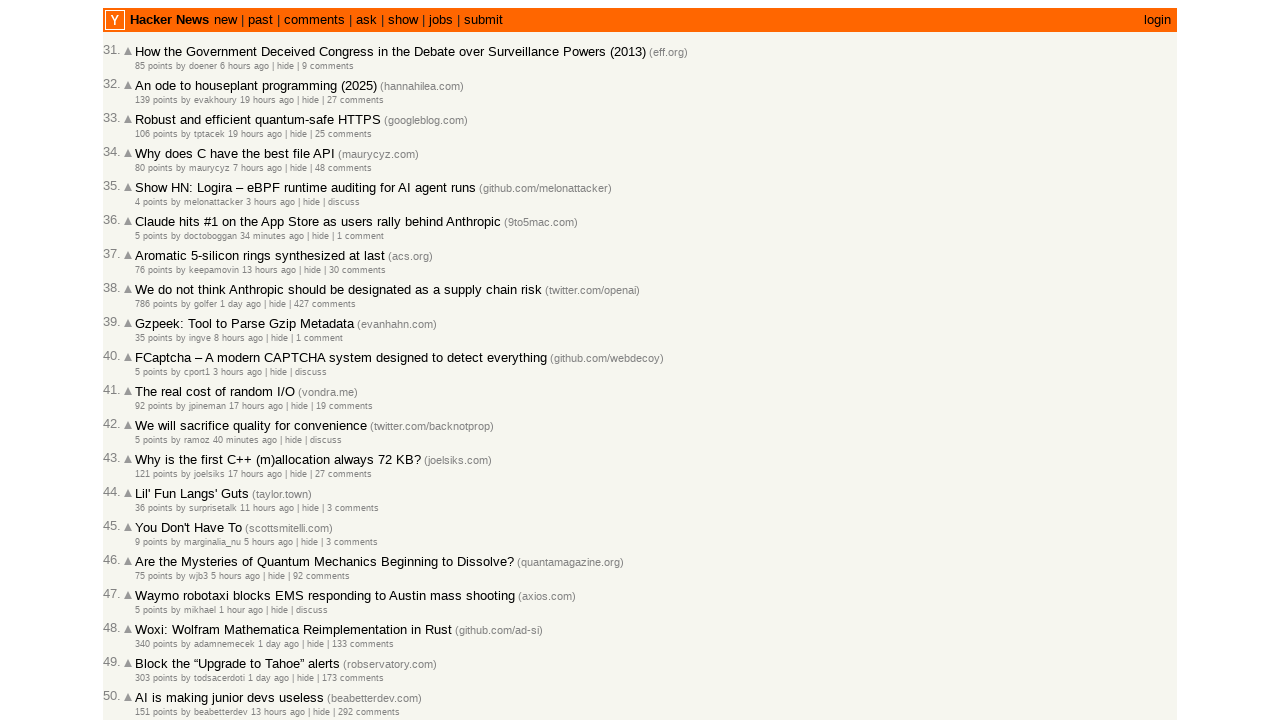

Waited for additional posts to load on next page
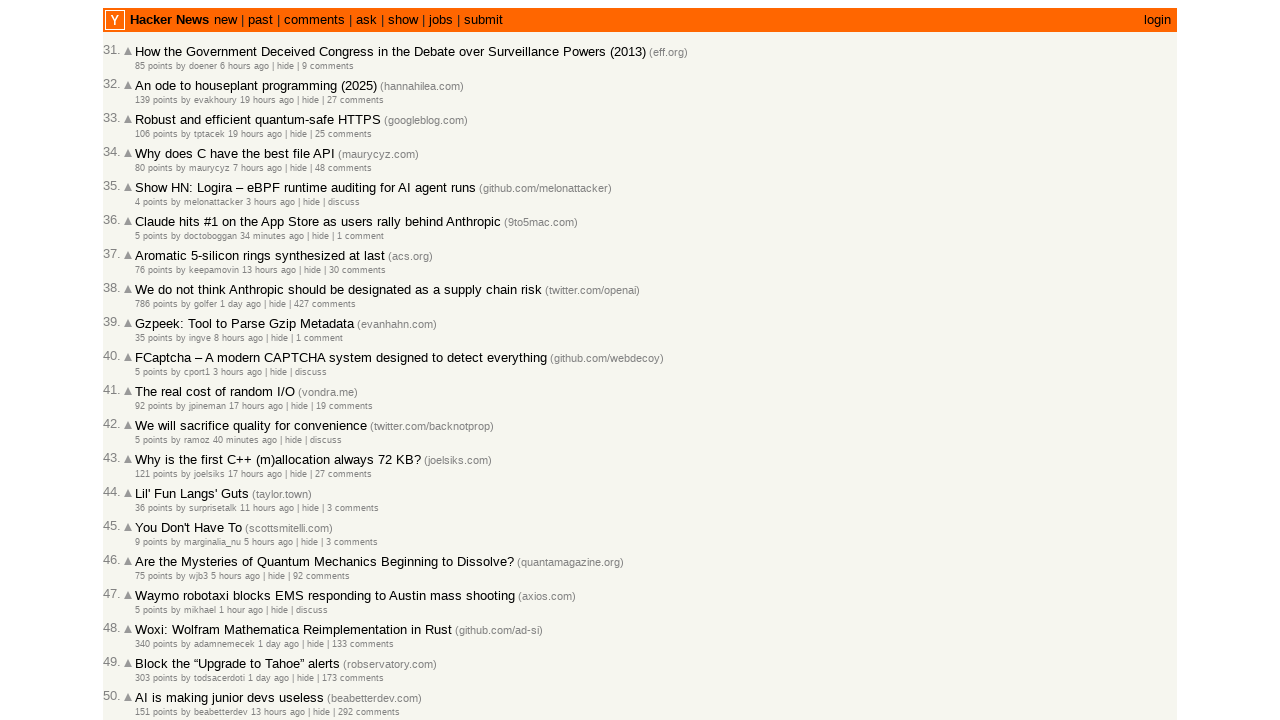

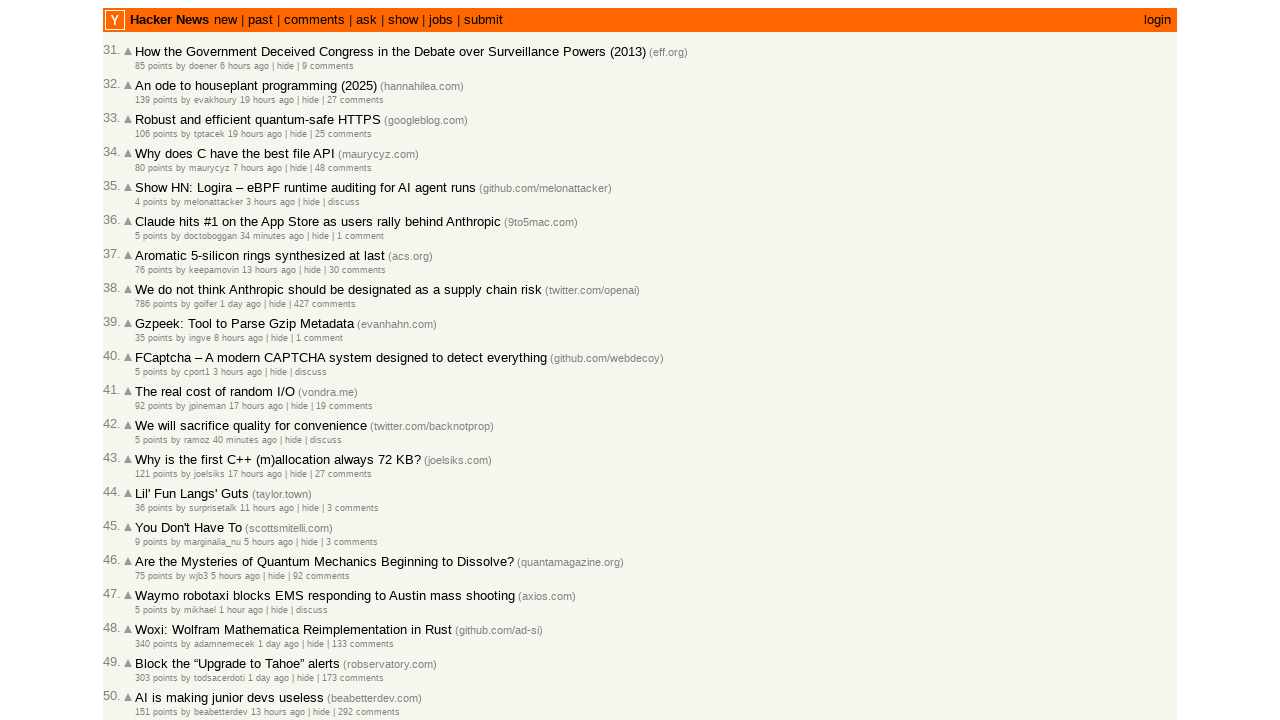